Tests interaction with an HTML table on W3Schools by navigating to the tables tutorial page and verifying the presence of table rows, columns, and data cells in the customers table.

Starting URL: https://www.w3schools.com/html/html_tables.asp

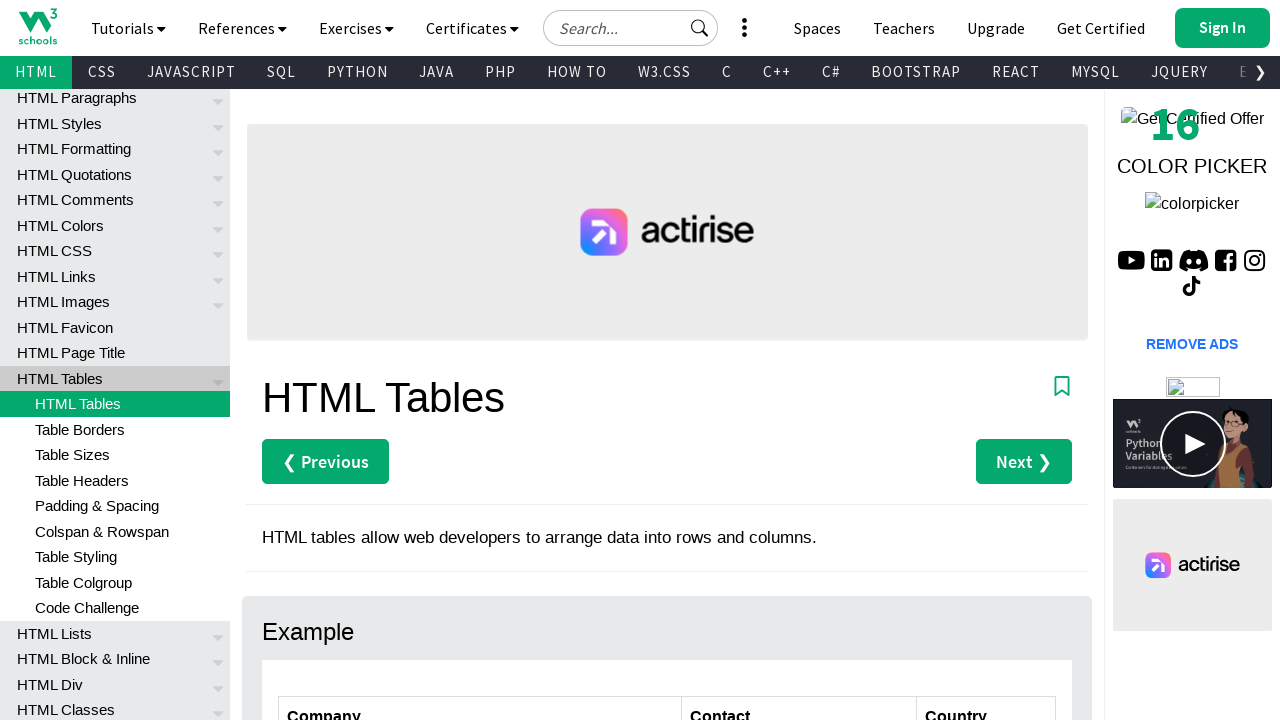

Waited for customers table to be visible
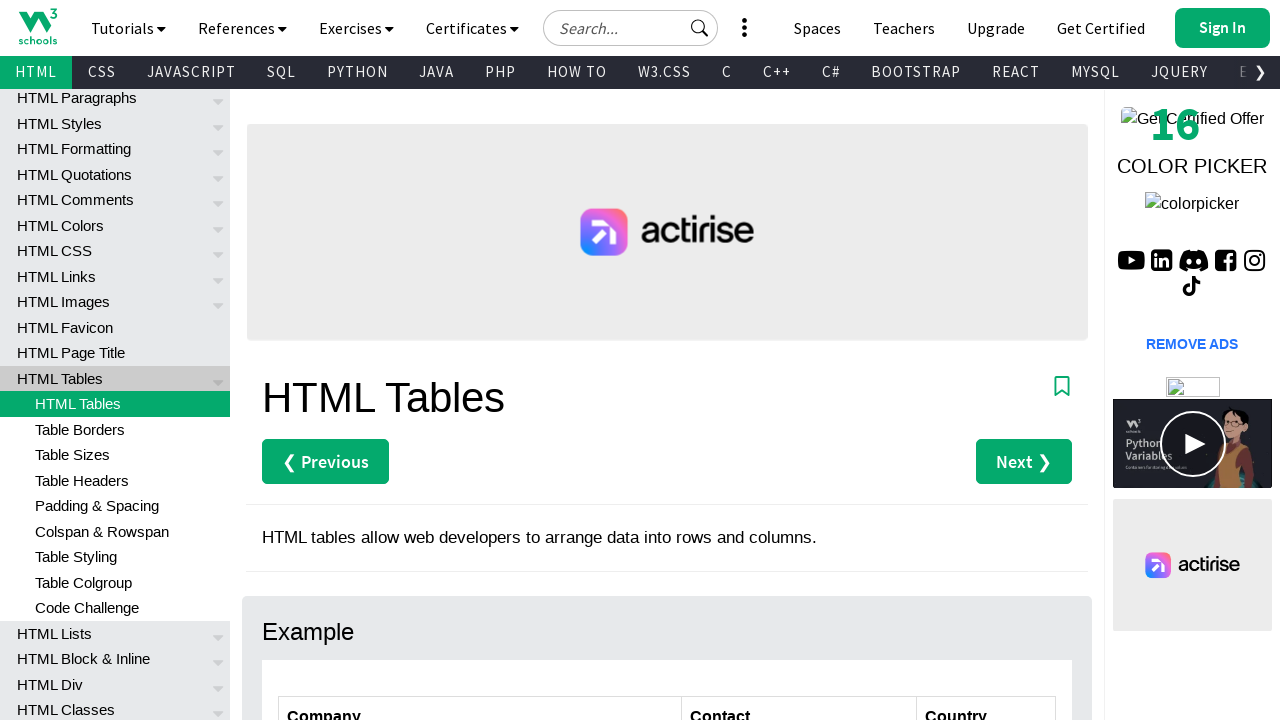

Verified table rows exist in customers table
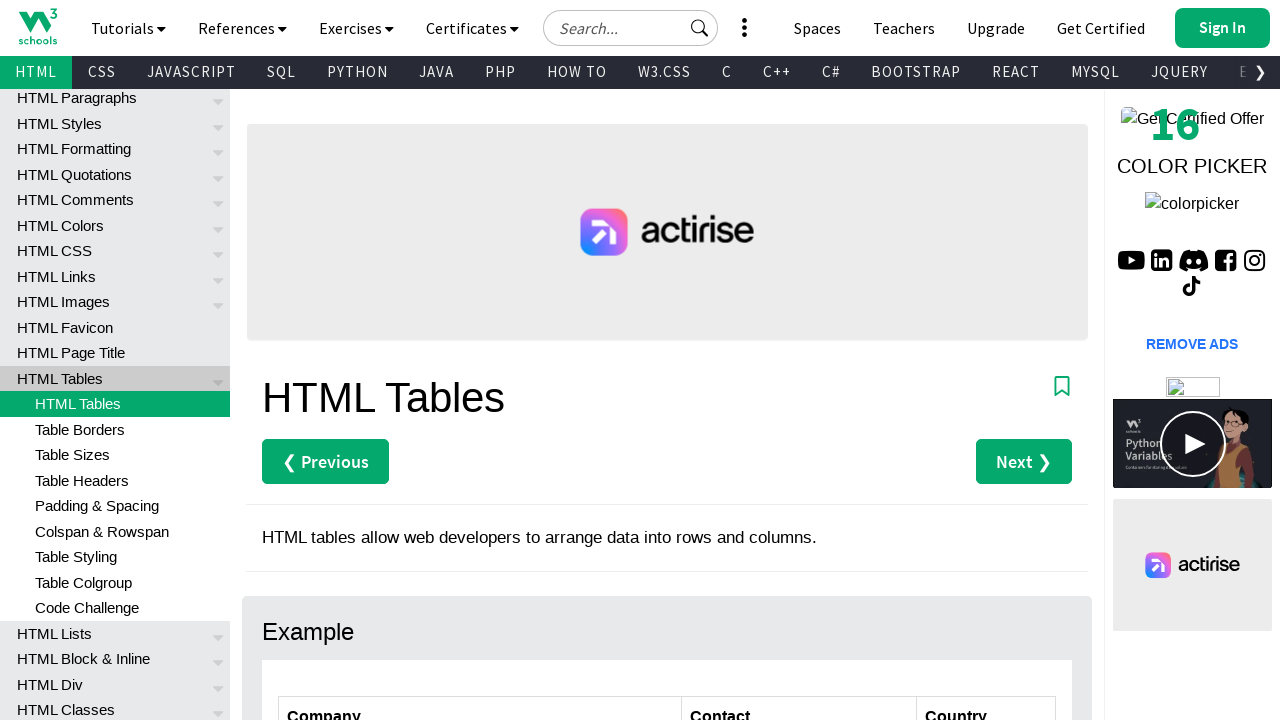

Verified table column headers exist
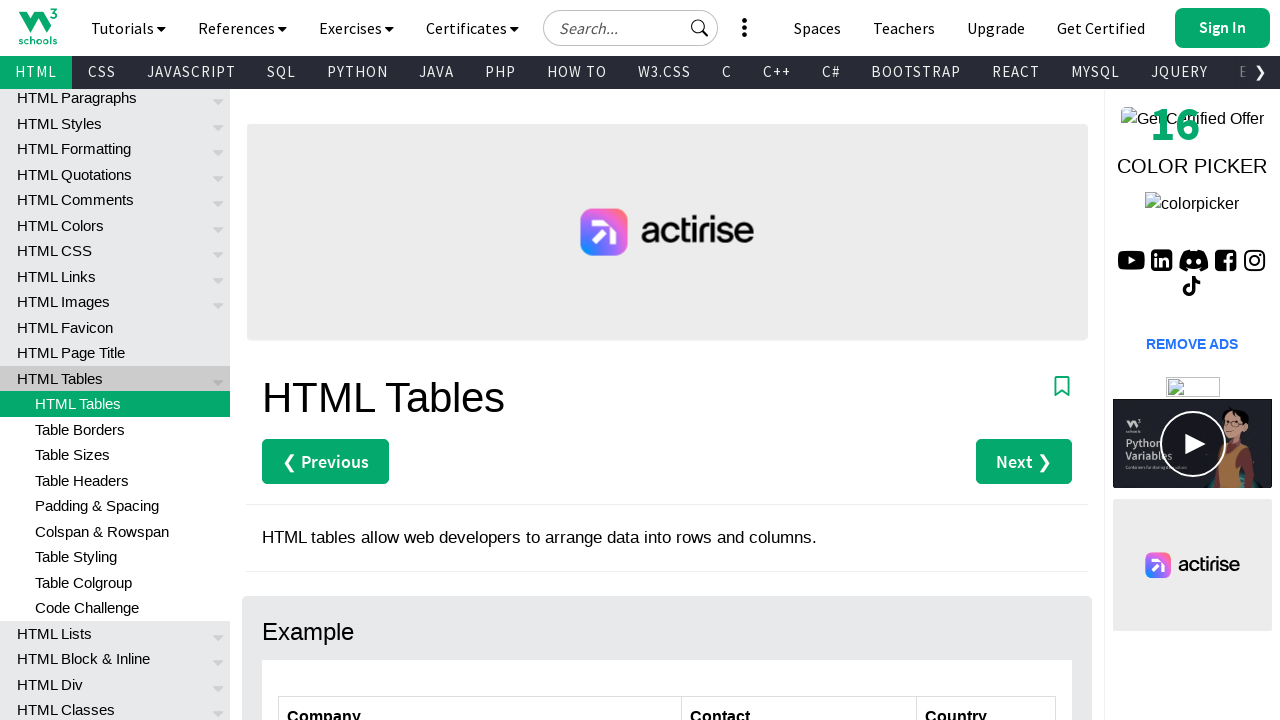

Verified data cells exist in row 4 of customers table
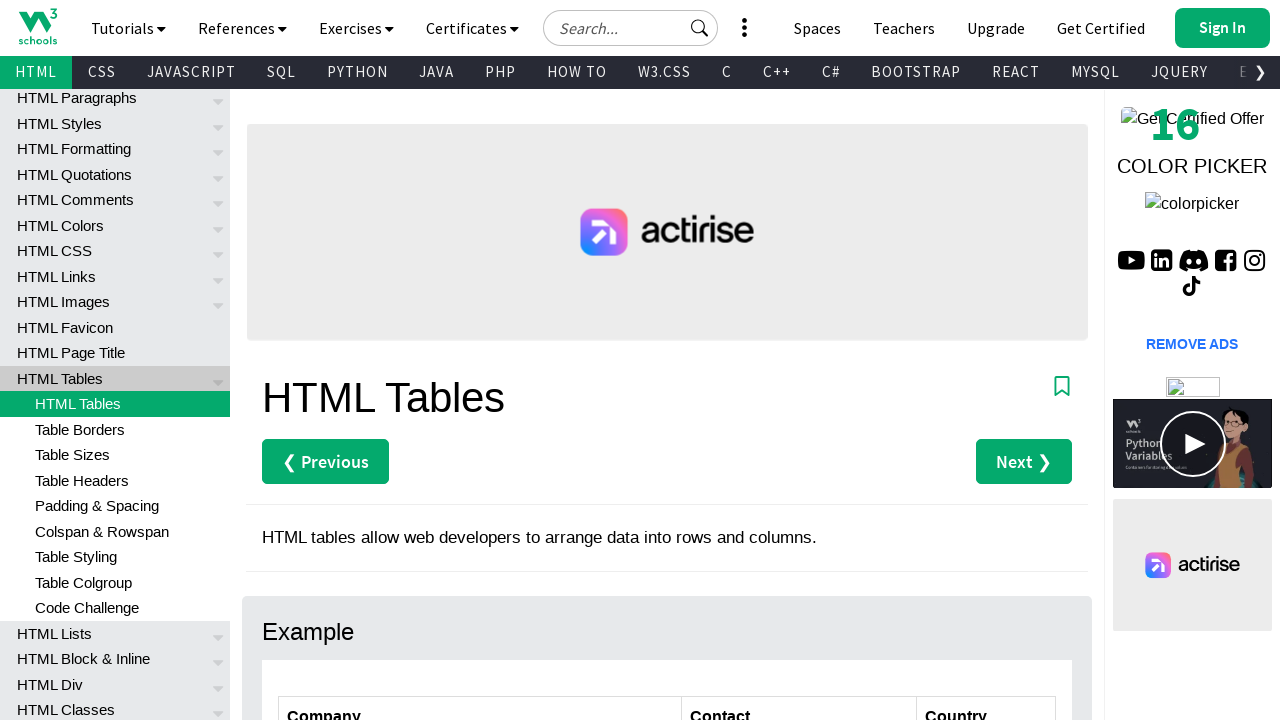

Clicked on first cell in row 4 to verify interactivity at (480, 360) on xpath=//table[@id='customers']//tr[4]/td[1]
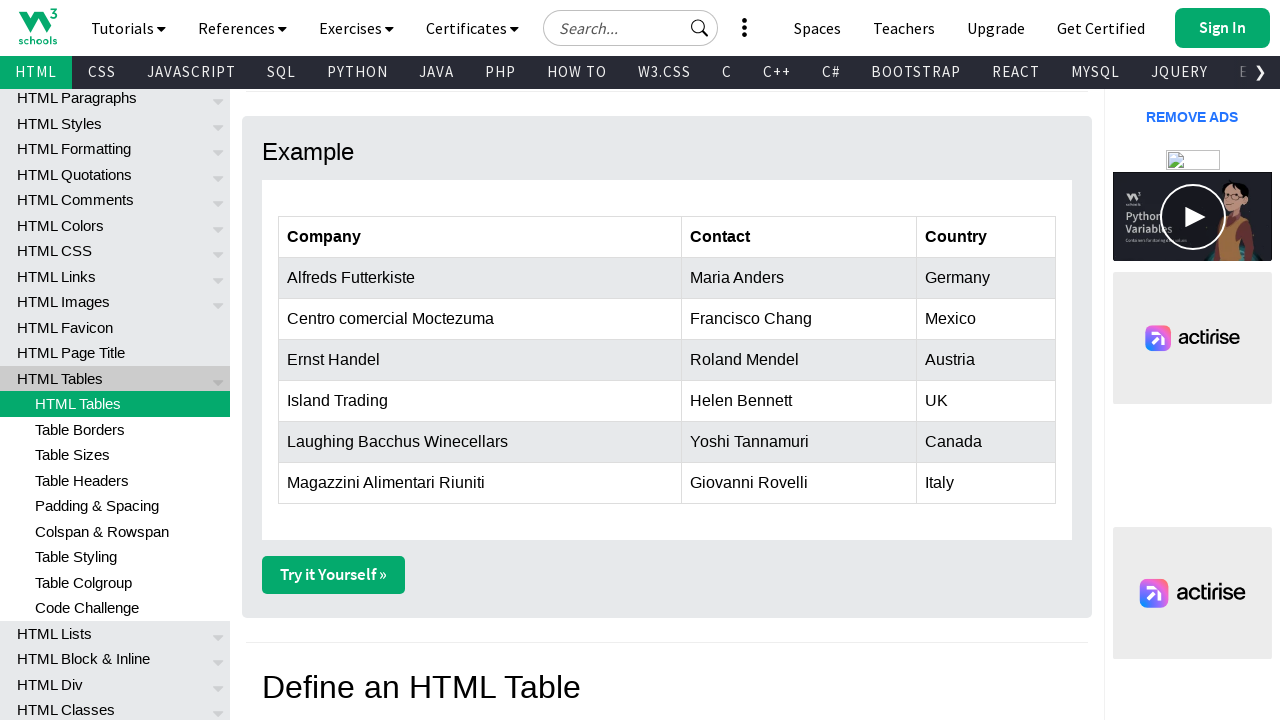

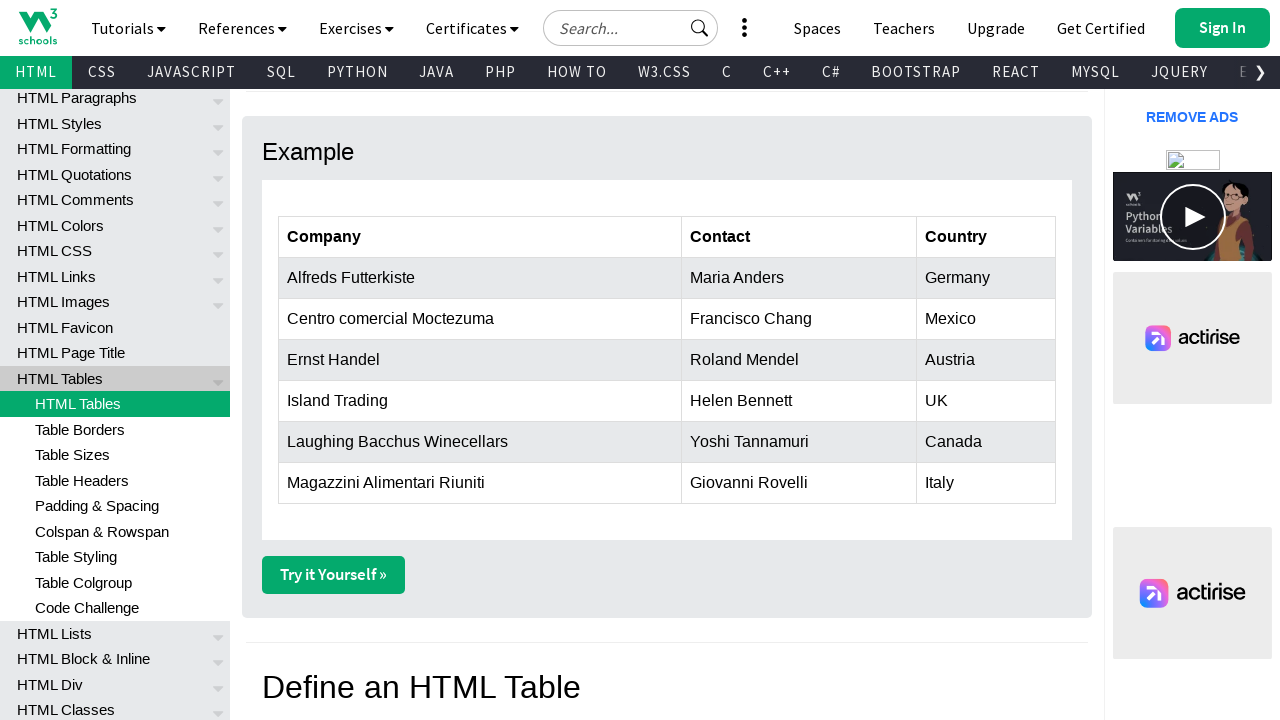